Tests login functionality on Sauce Demo site by filling username and password fields and clicking login button

Starting URL: https://www.saucedemo.com/

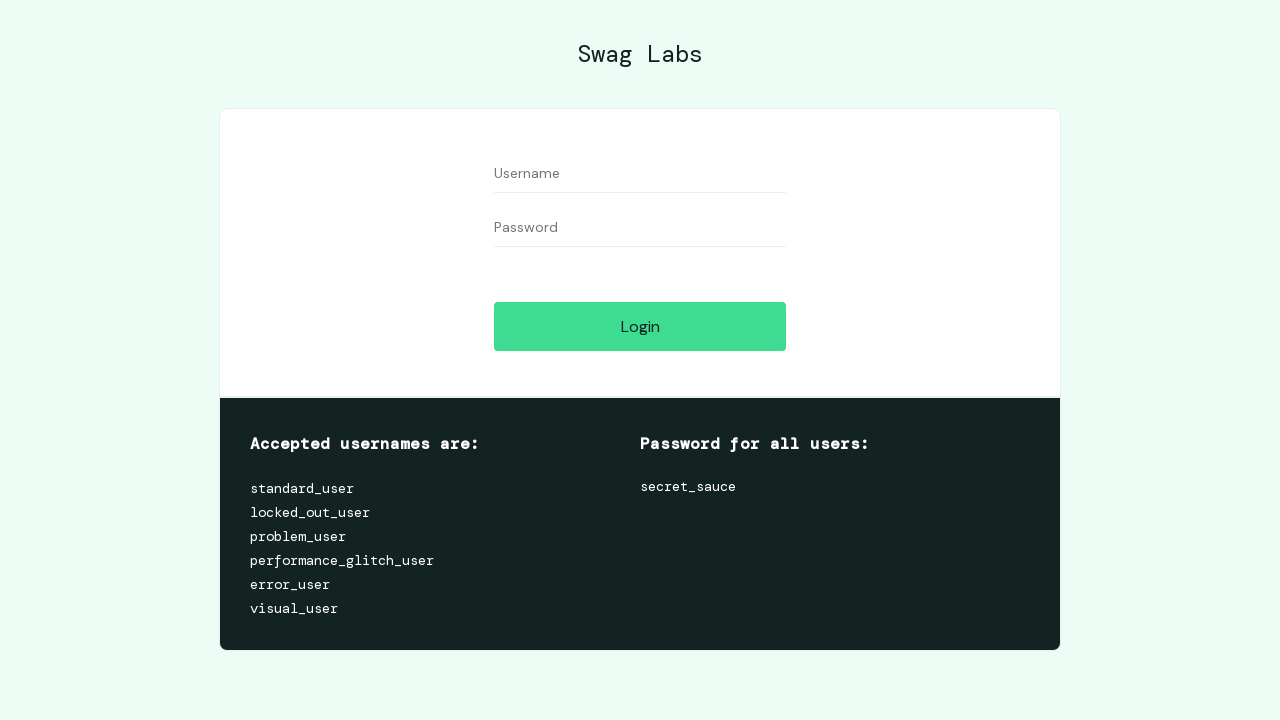

Filled username field with 'standard_user' on #user-name
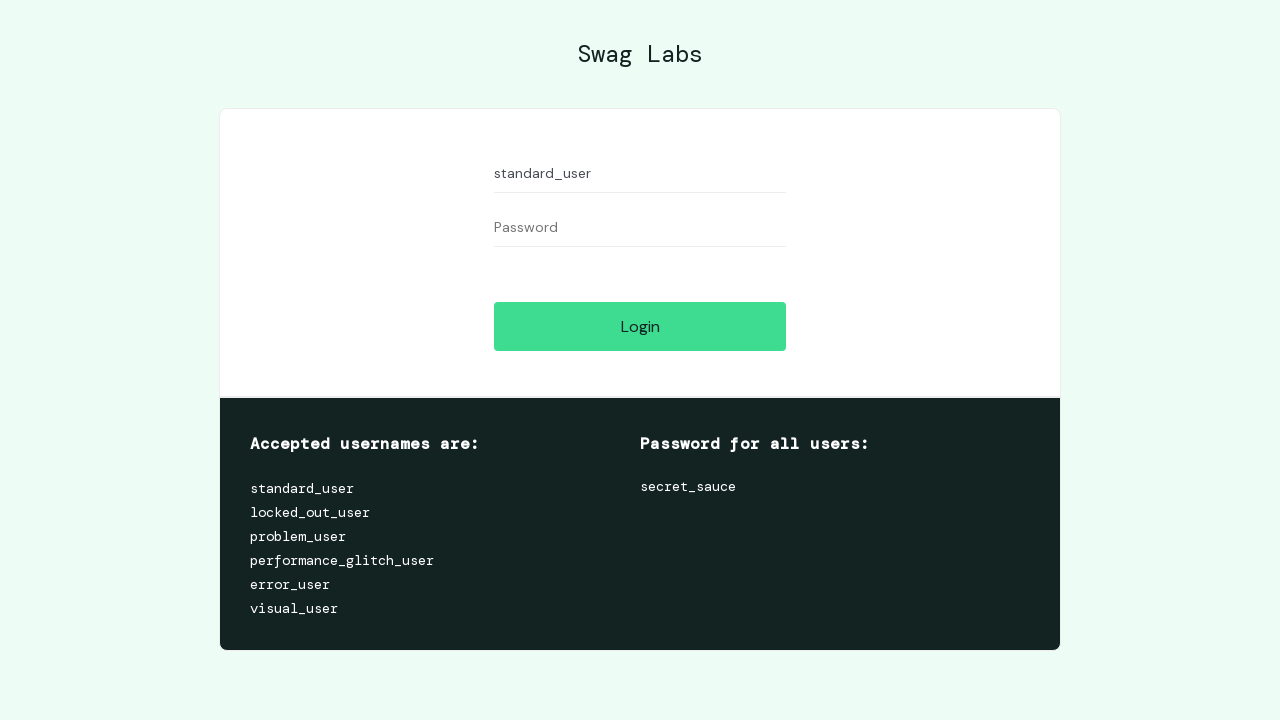

Filled password field with 'secret_sauce' on #password
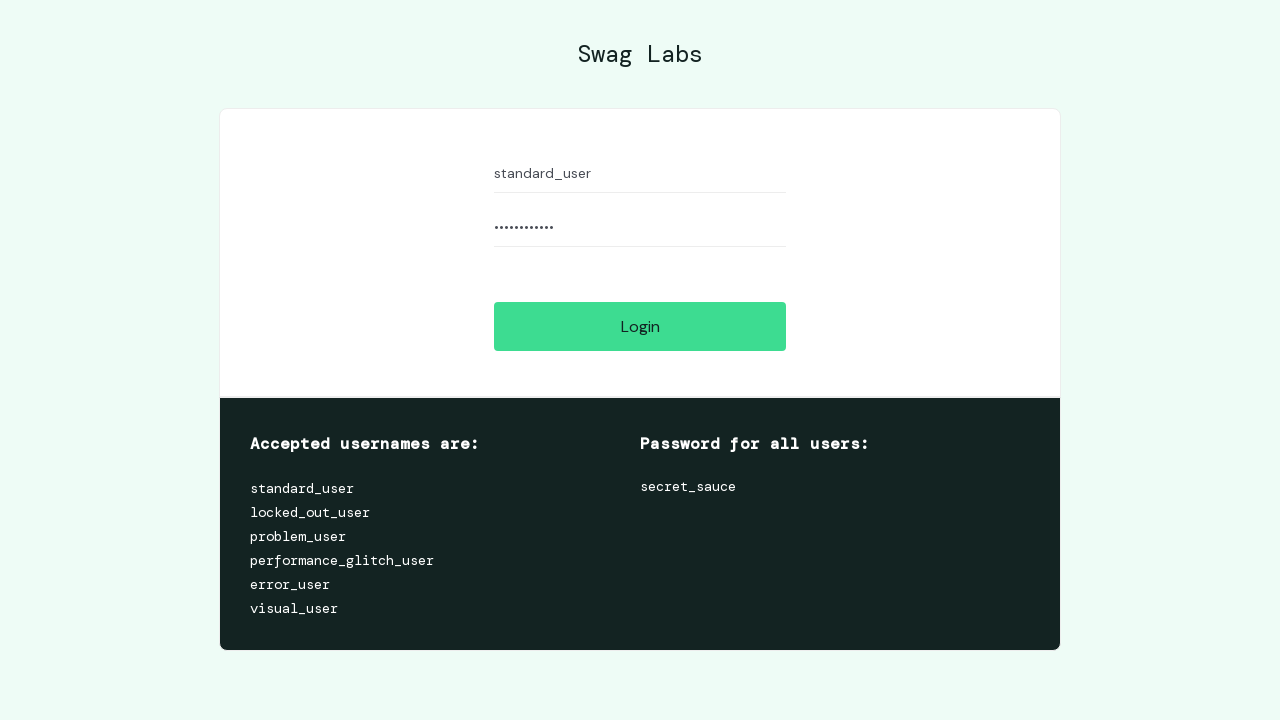

Clicked login button to submit credentials at (640, 326) on #login-button
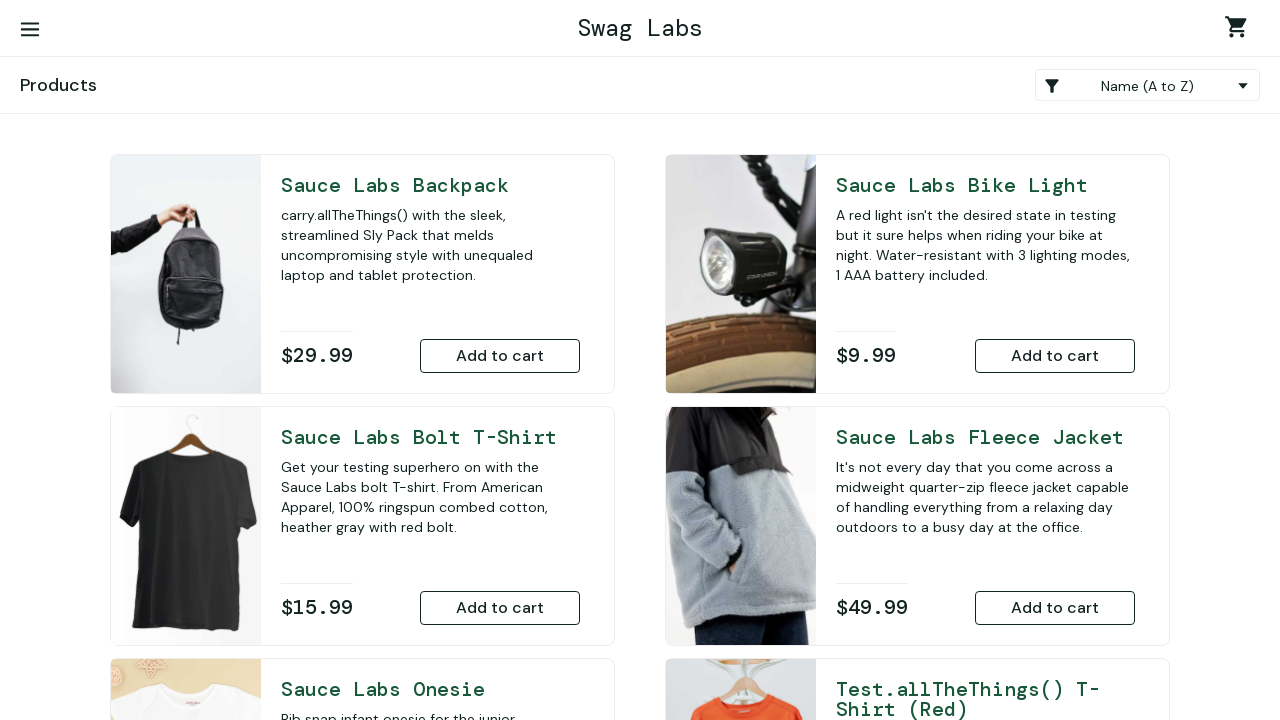

Login page loaded and network idle reached
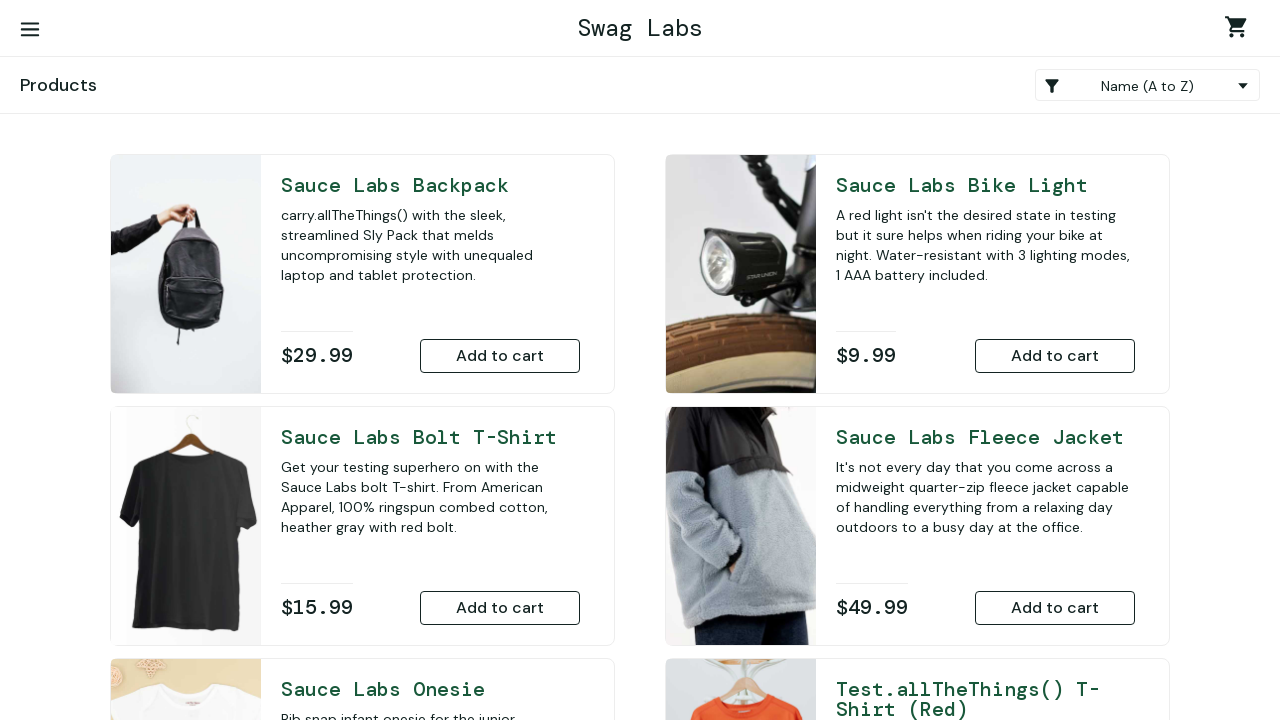

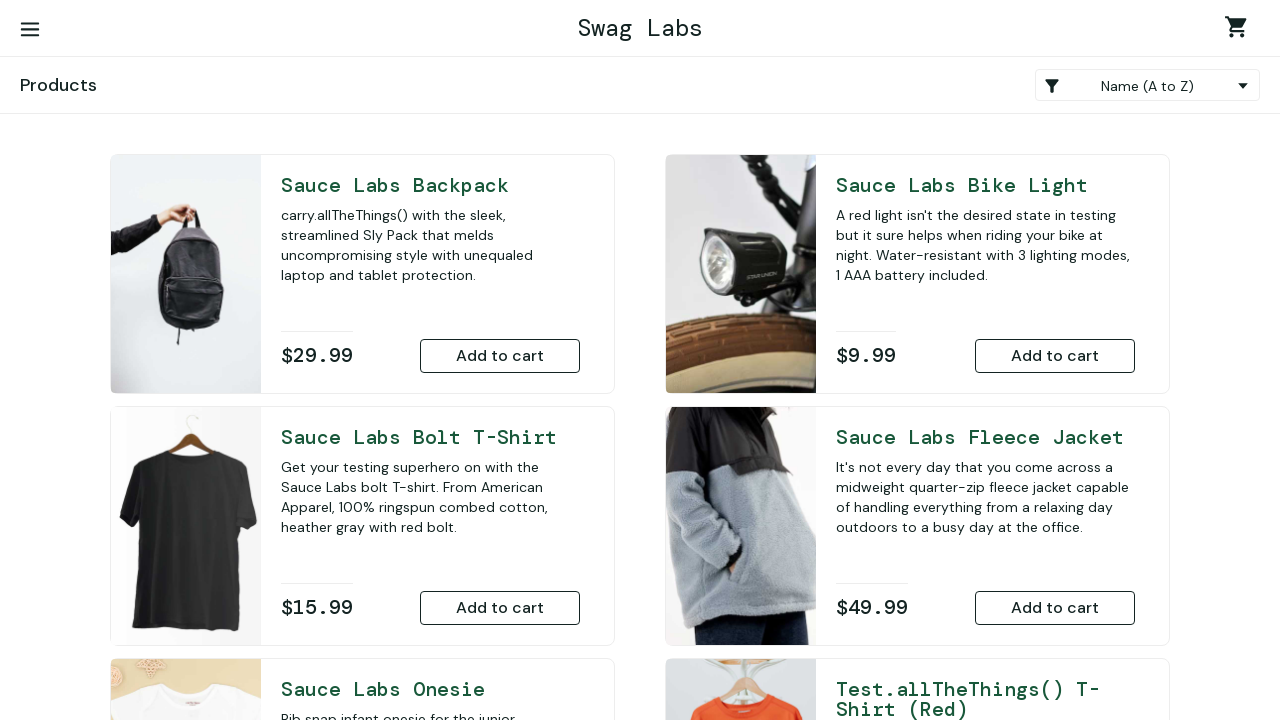